Creates todos, edits an item, and triggers blur event to save the changes

Starting URL: https://demo.playwright.dev/todomvc

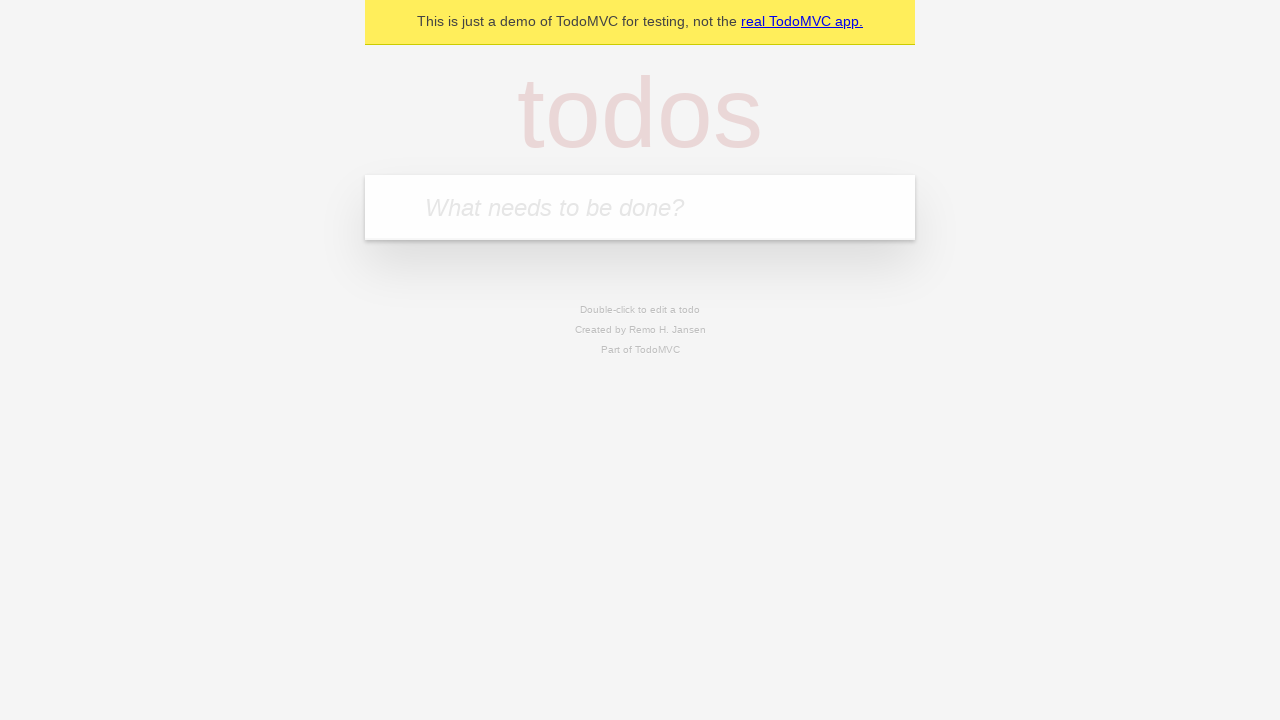

Filled new todo input with 'buy some cheese' on .new-todo
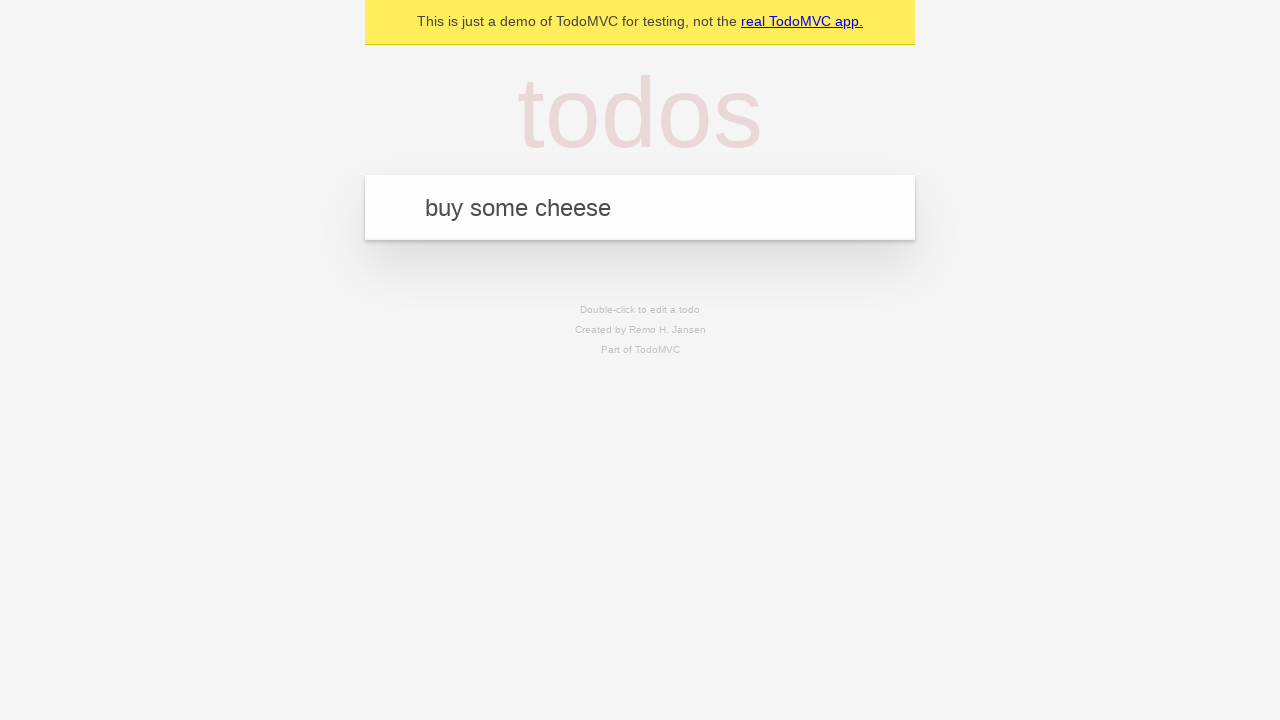

Pressed Enter to create first todo on .new-todo
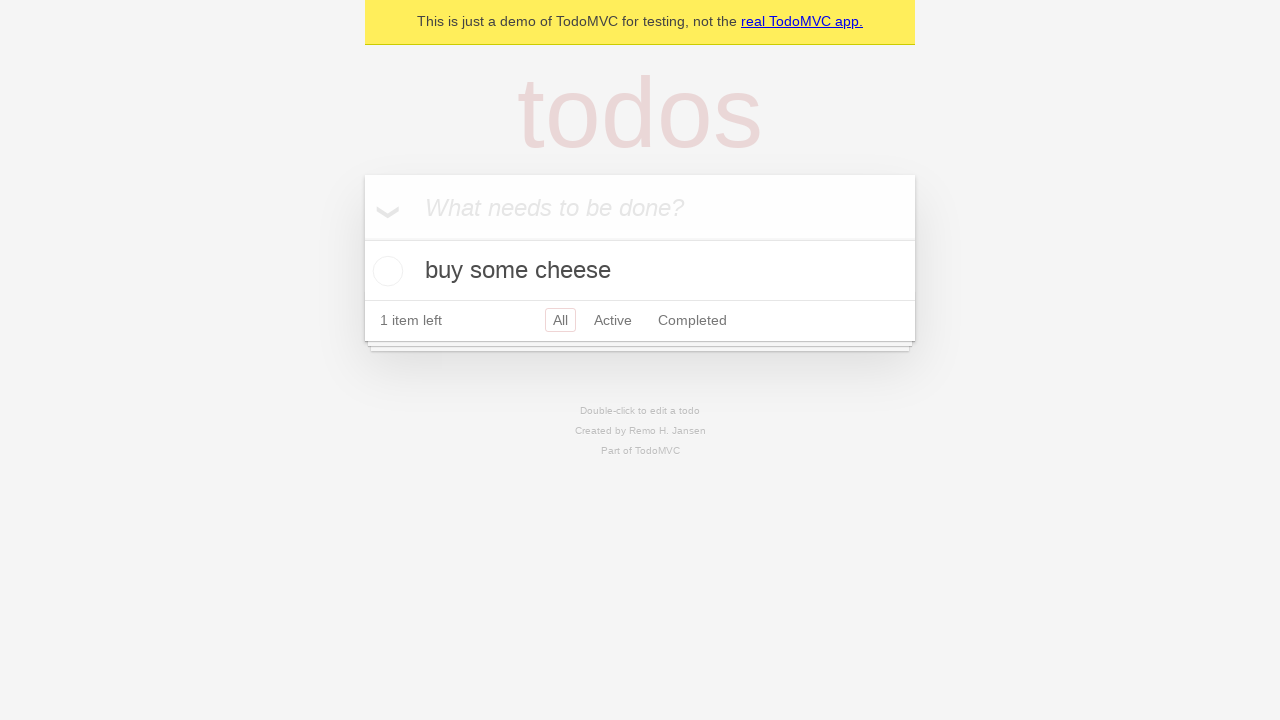

Filled new todo input with 'feed the cat' on .new-todo
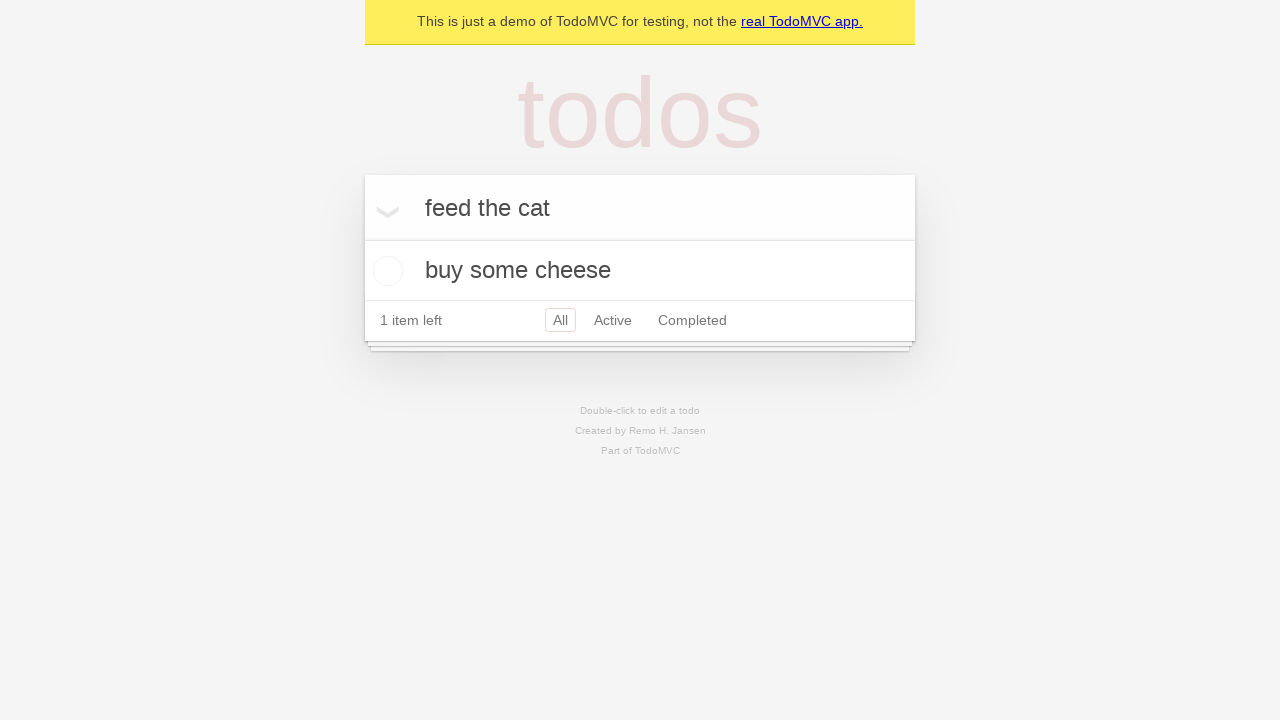

Pressed Enter to create second todo on .new-todo
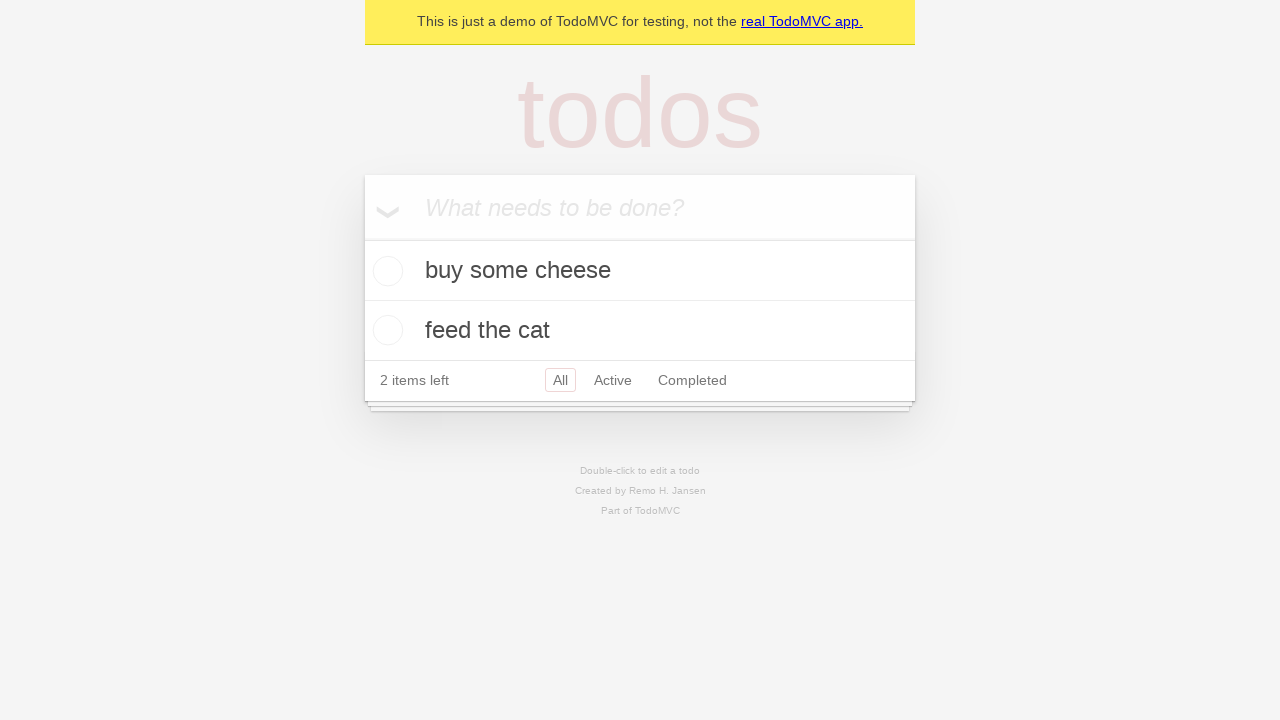

Filled new todo input with 'book a doctors appointment' on .new-todo
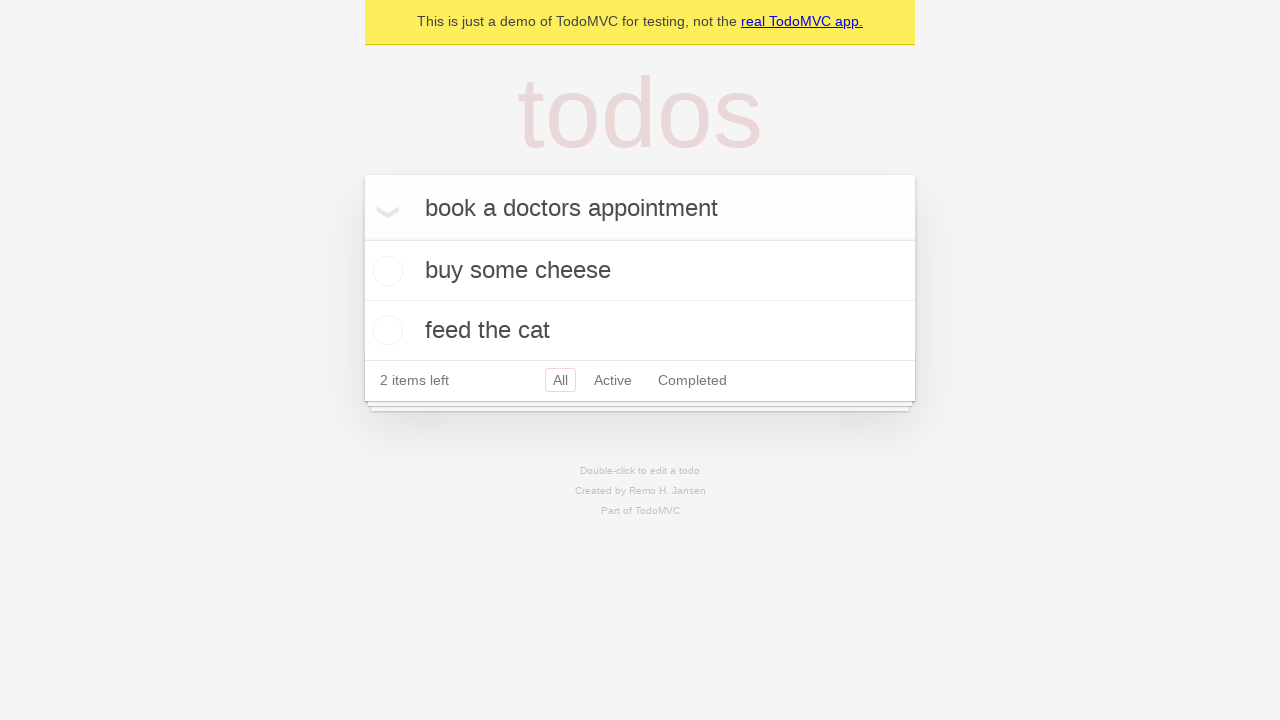

Pressed Enter to create third todo on .new-todo
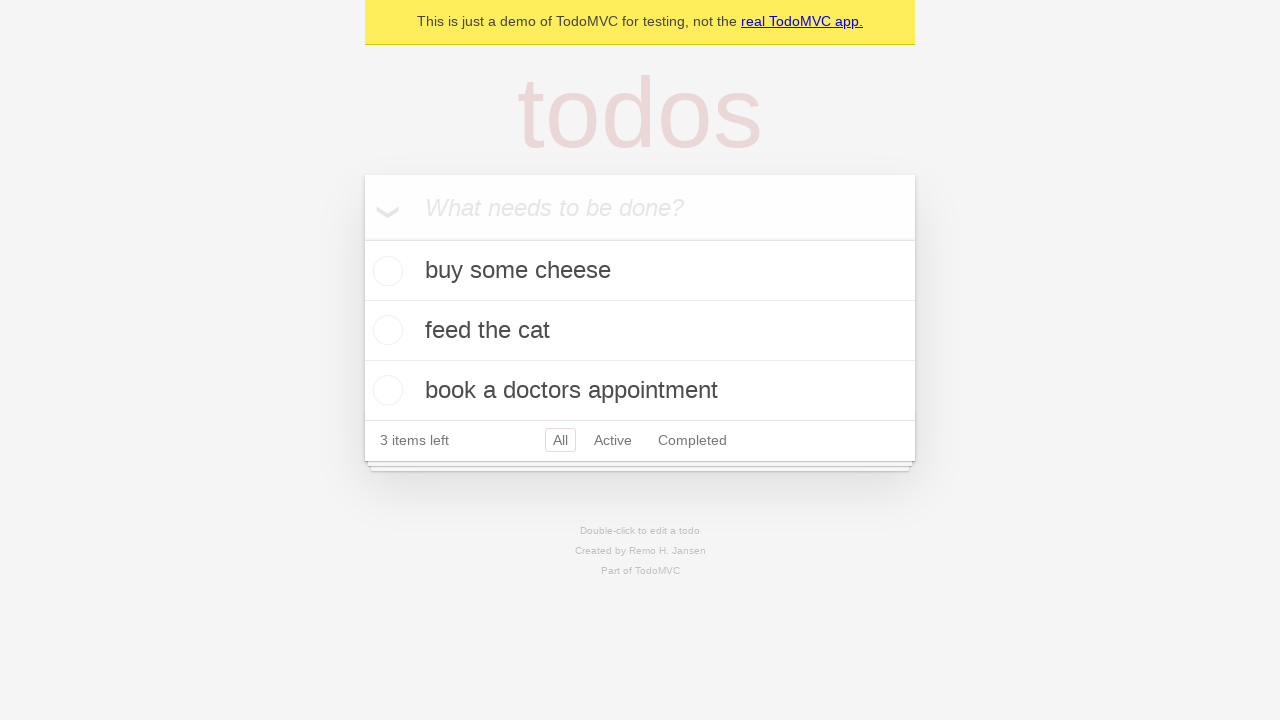

Located all todo items in the list
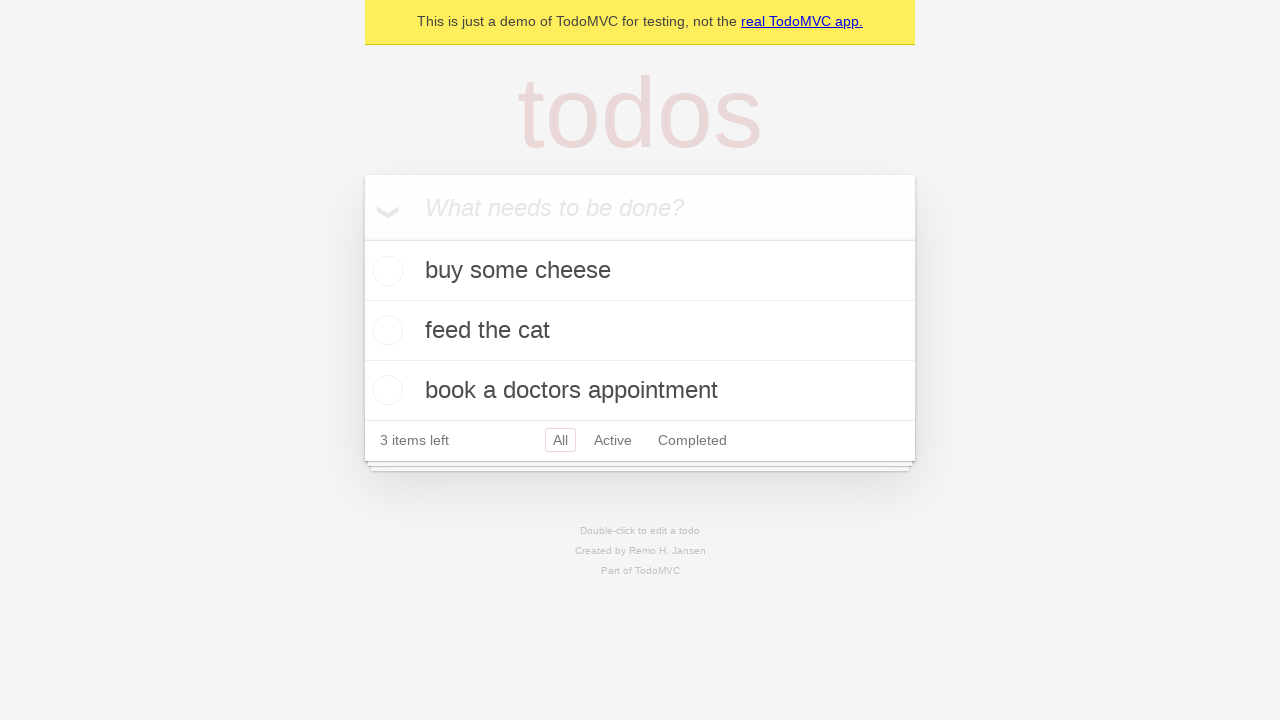

Double-clicked second todo item to enter edit mode at (640, 331) on .todo-list li >> nth=1
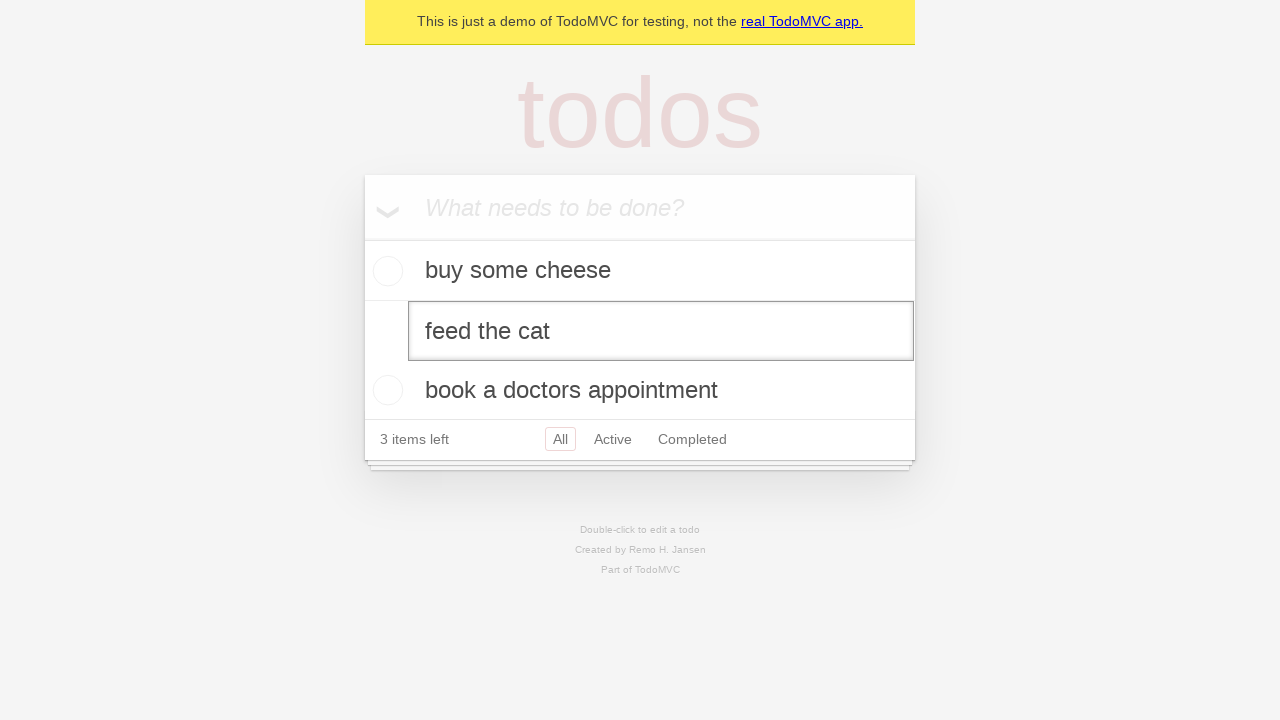

Edited second todo text to 'buy some sausages' on .todo-list li >> nth=1 >> .edit
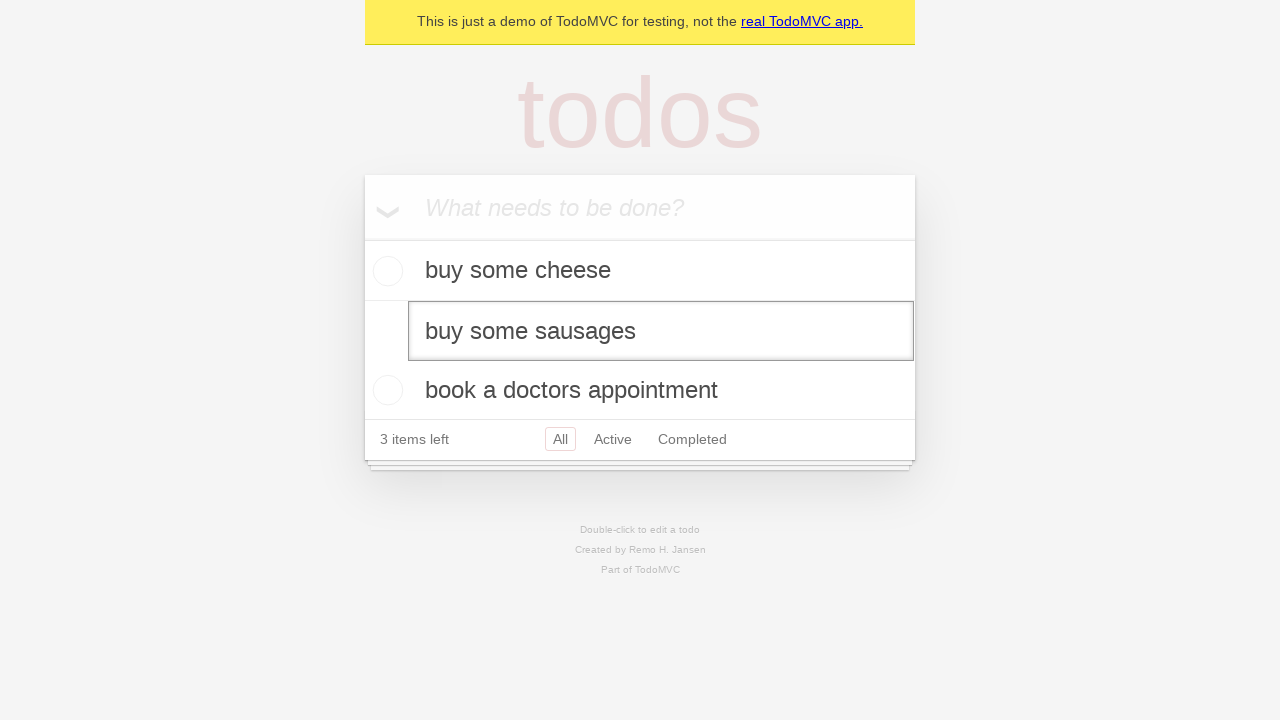

Triggered blur event to save the edited todo
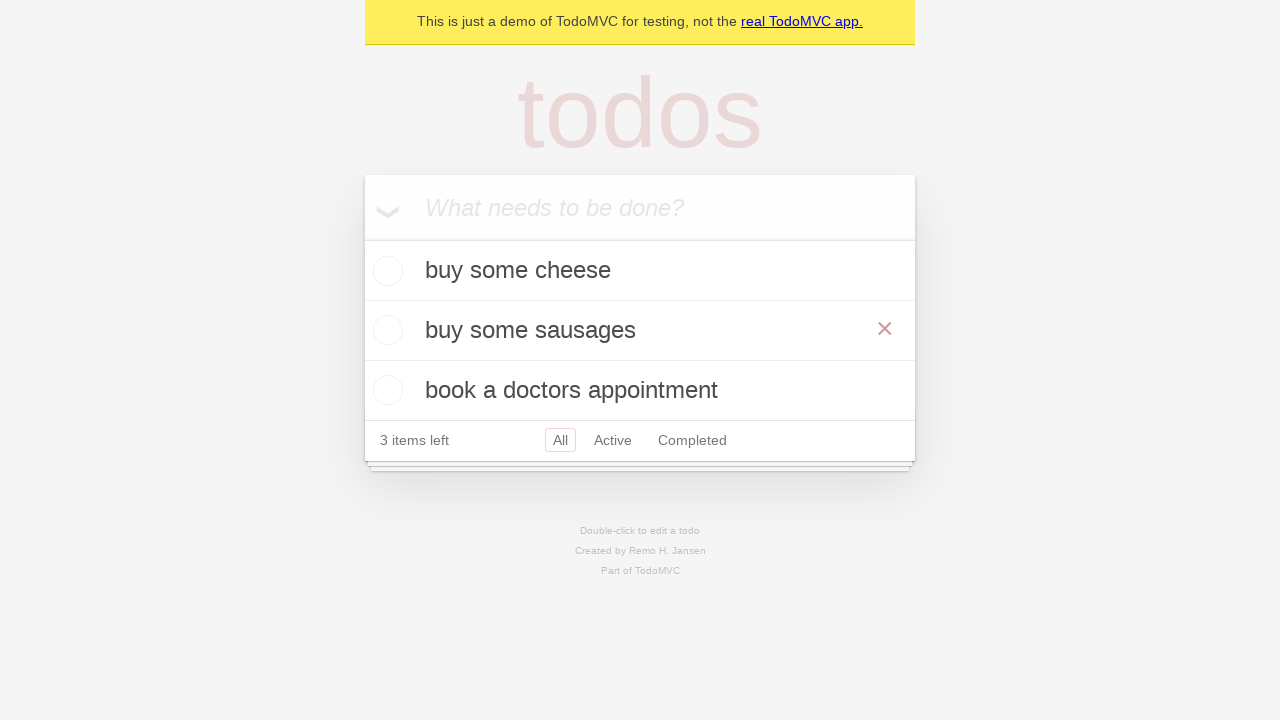

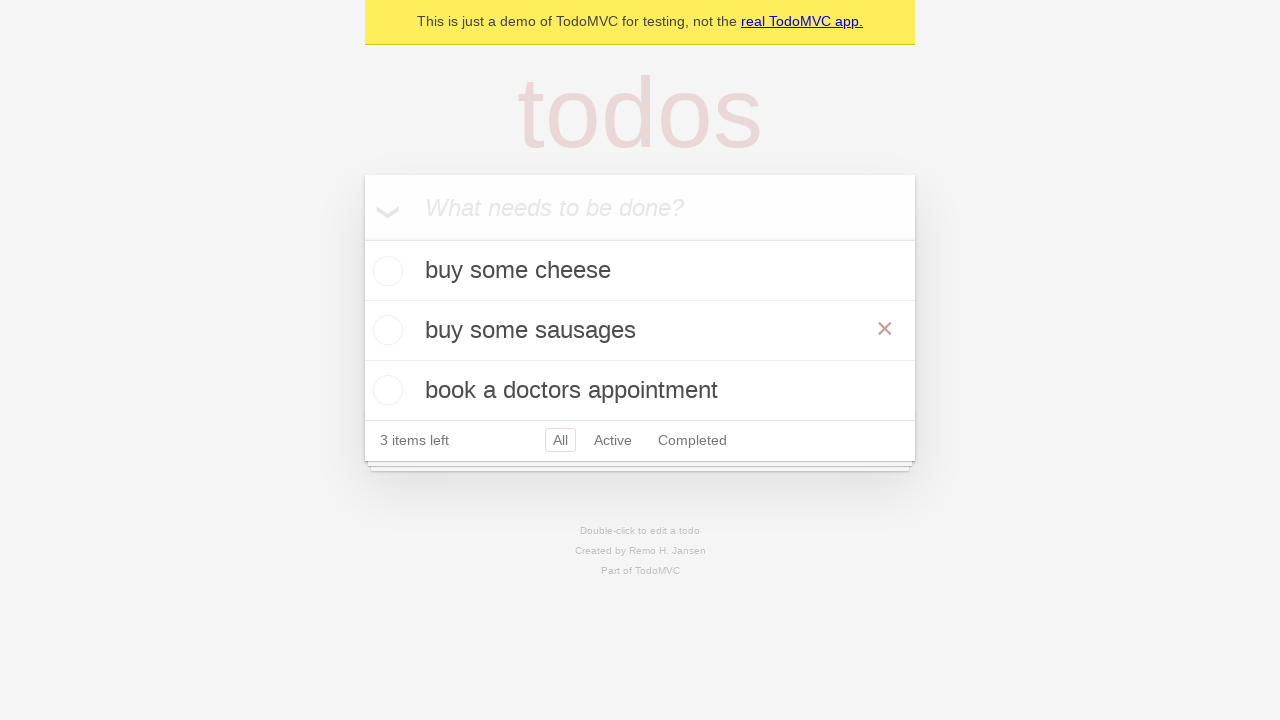